Tests various form elements on the Selenium web form demo page by filling text inputs, clicking checkboxes, entering dates, and submitting the form

Starting URL: https://www.selenium.dev/selenium/web/web-form.html

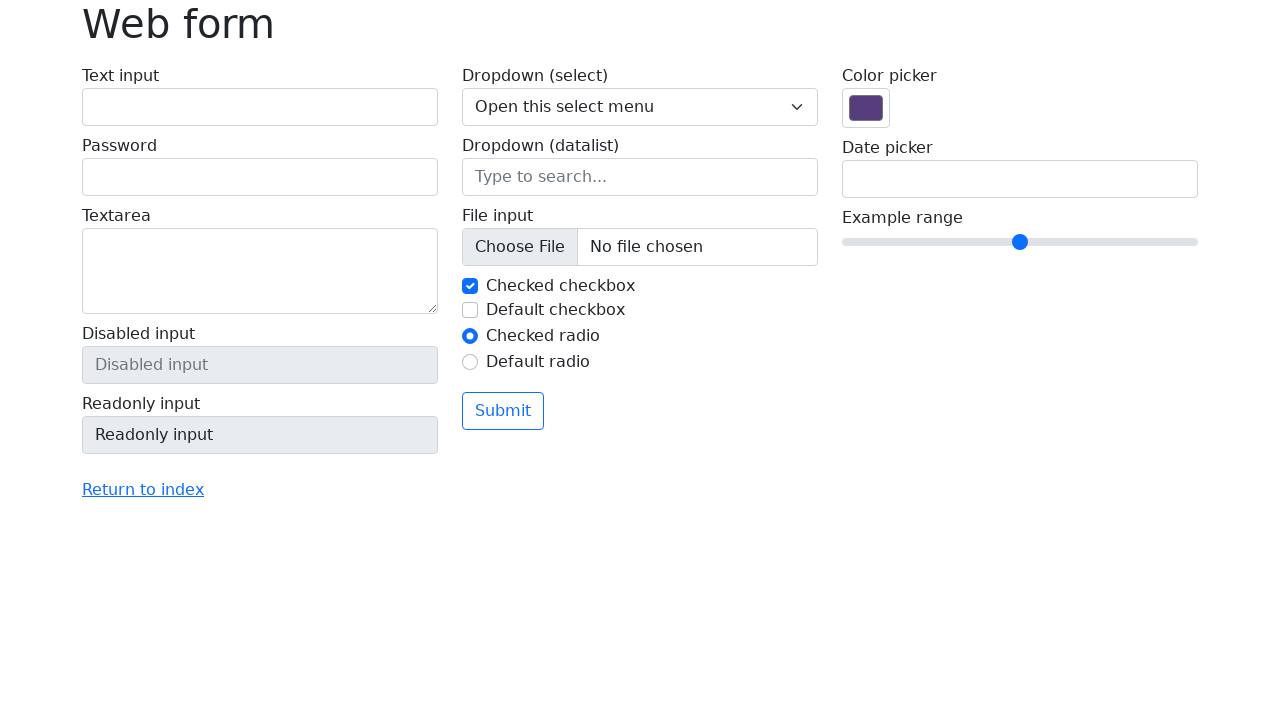

Filled text input with 'Css selectors rock' using ID selector on #my-text-id
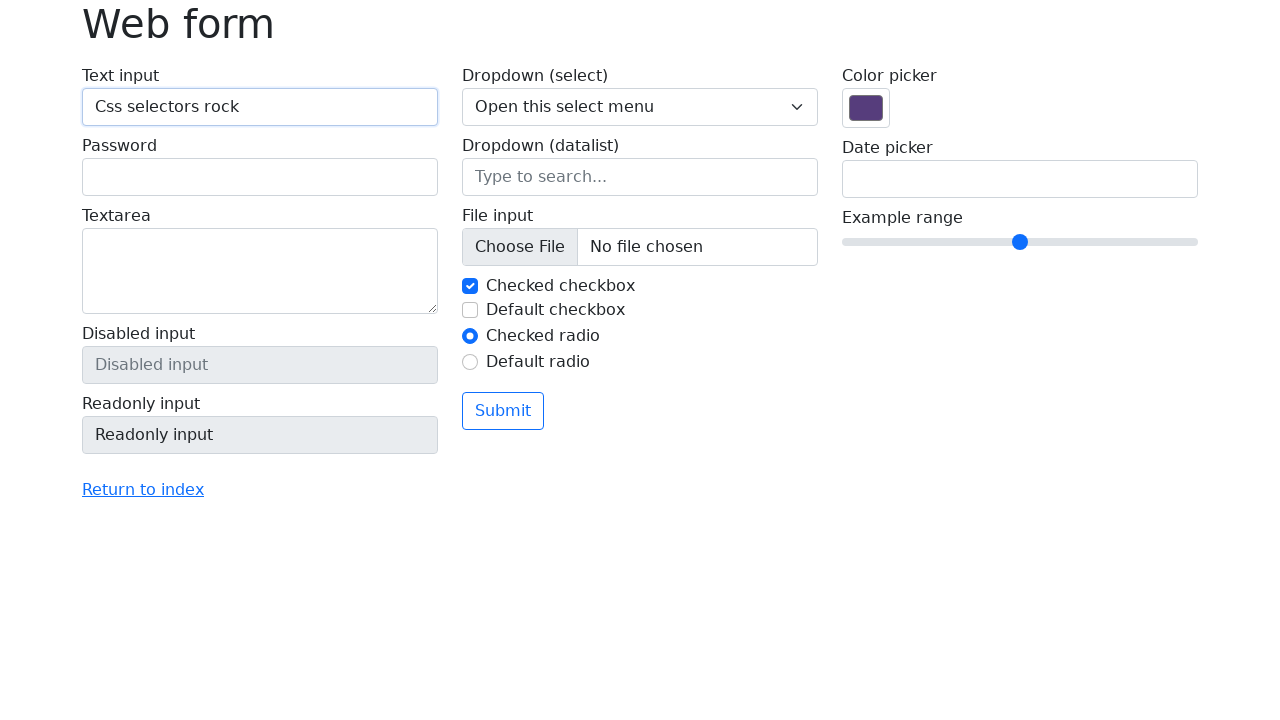

Retrieved all form-control elements
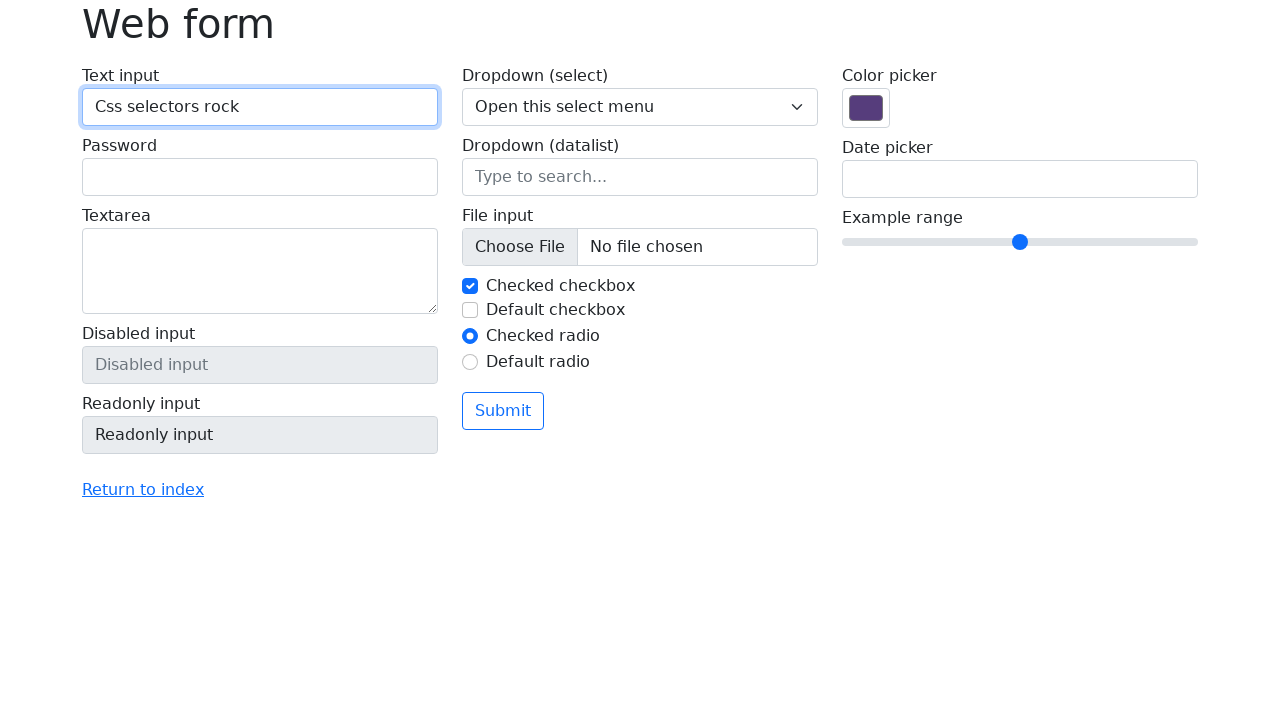

Filled textarea with 'Css selectors even in classes!' using class selector on .form-control >> nth=2
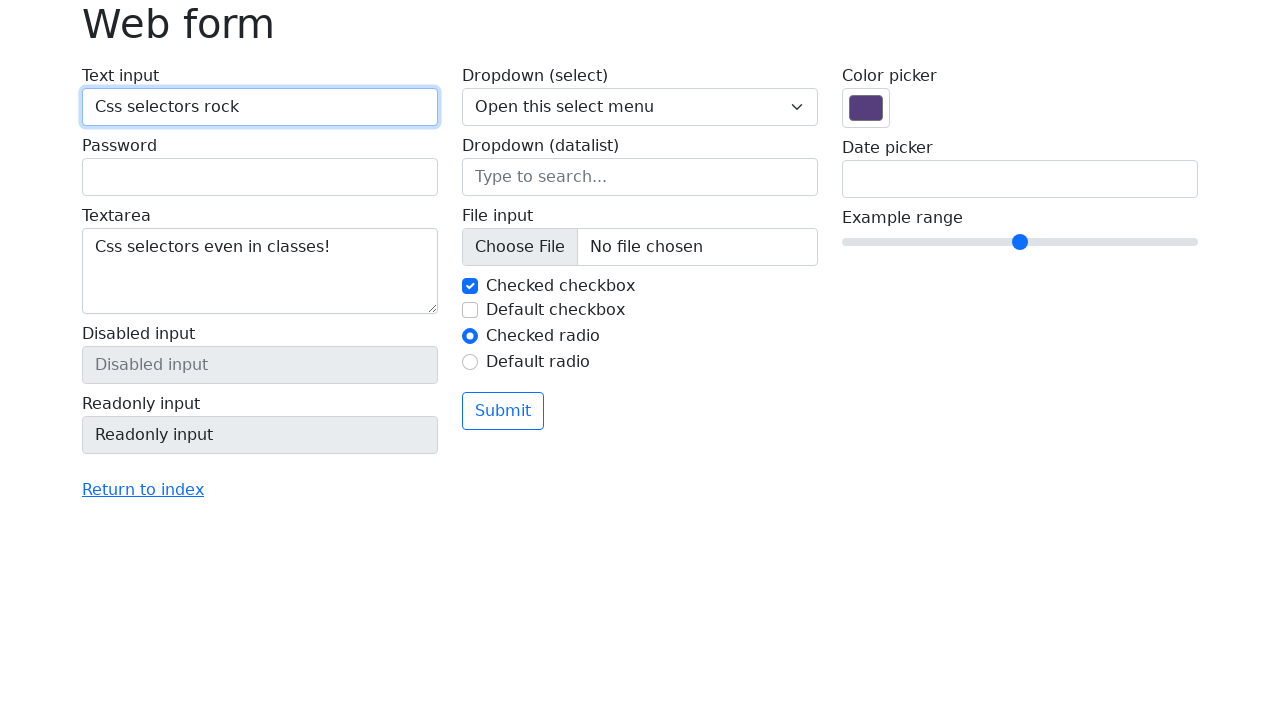

Clicked checkbox (first click) at (470, 286) on input[type='checkbox']
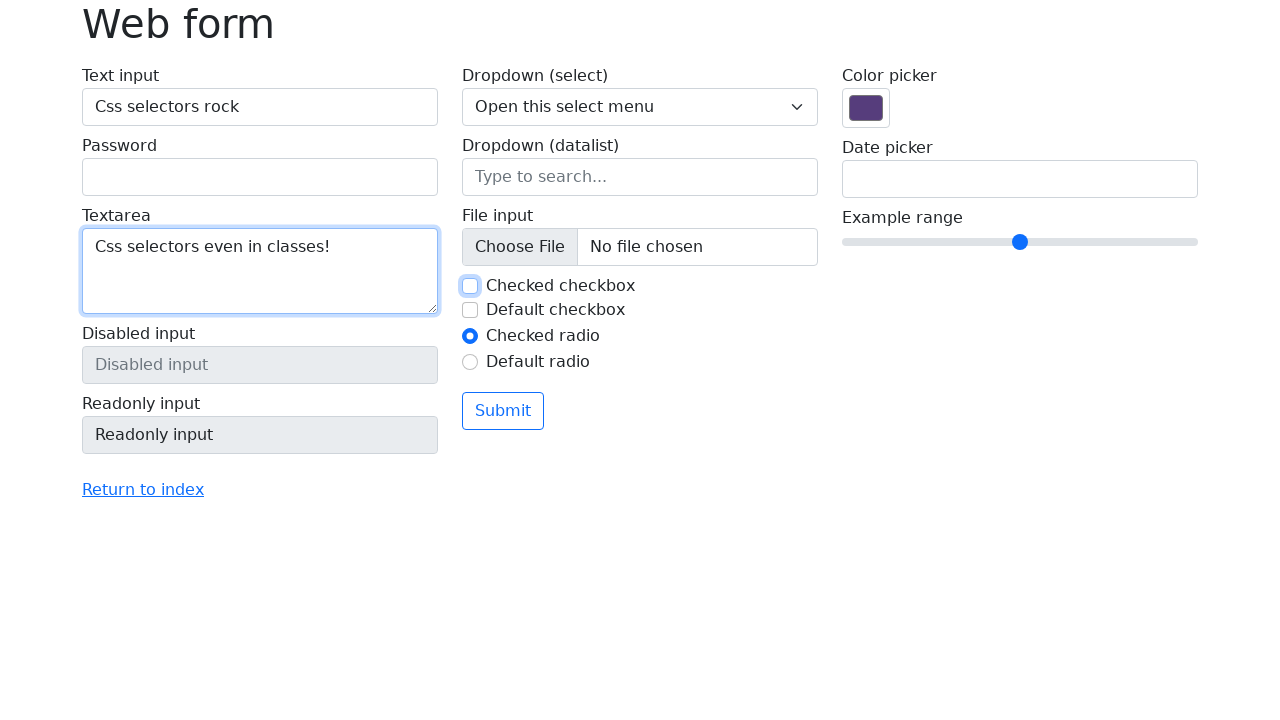

Clicked checkbox (second click) at (470, 286) on input[type='checkbox']
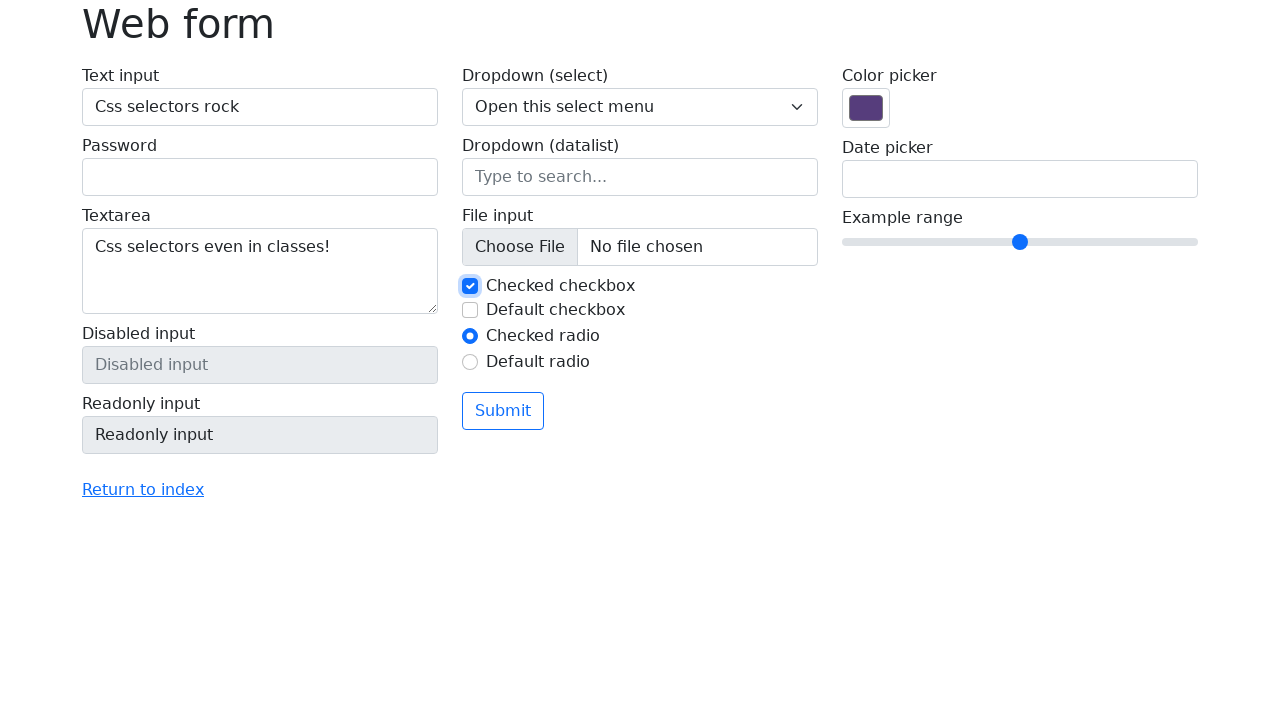

Clicked date input field at (1020, 179) on input[name*='date']
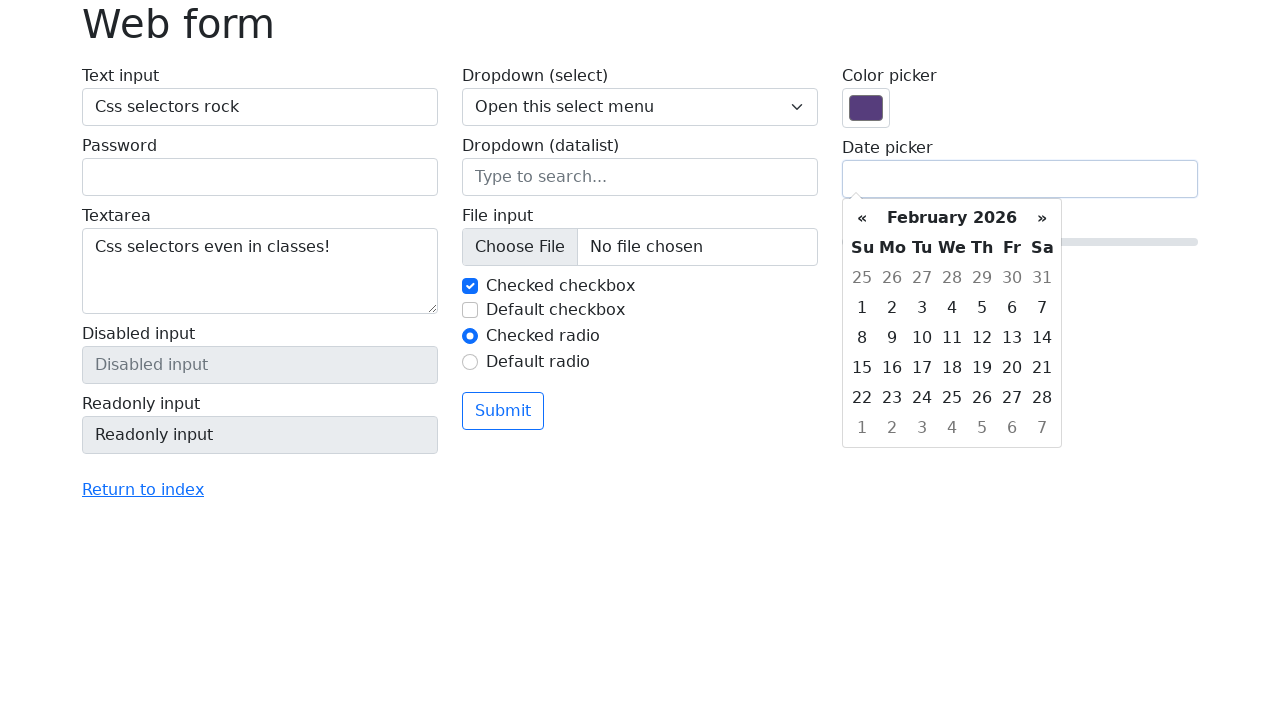

Filled date input with '03/01/2025' on input[name*='date']
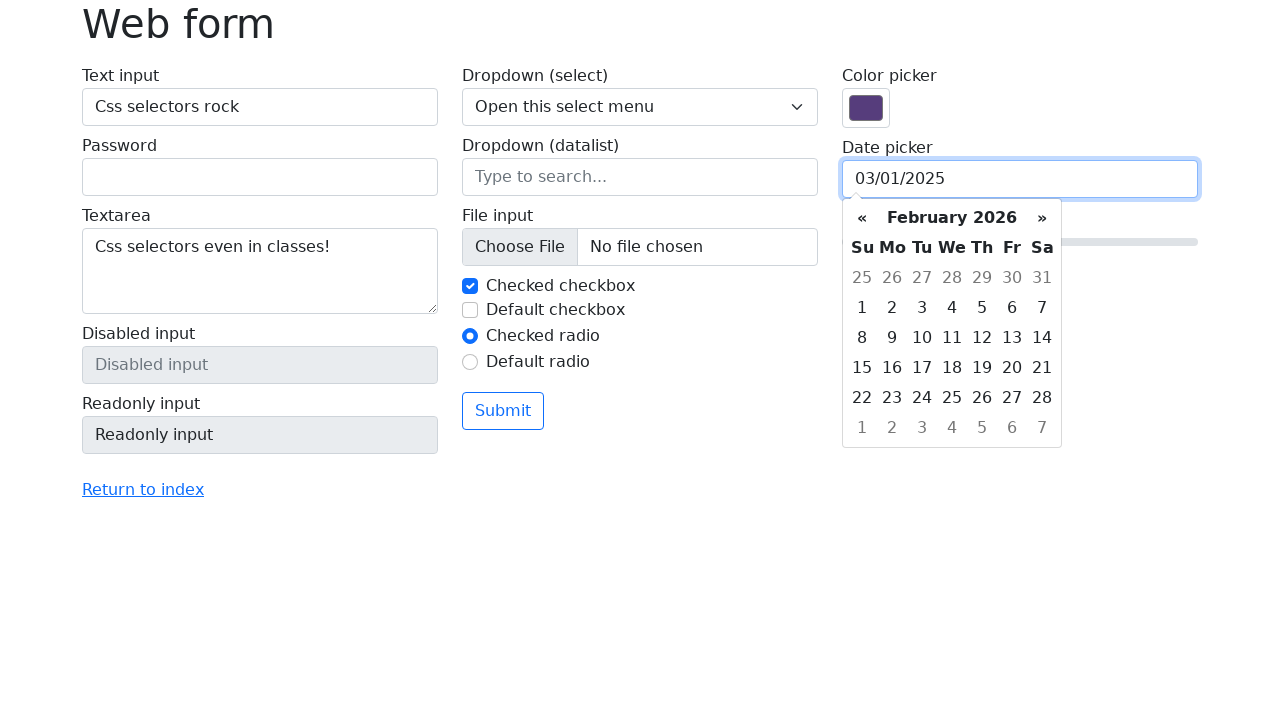

Filled password field with 'Long but useful' using complex CSS selector on body > main > div > form > div > div:nth-child(1) > label:nth-child(2) > input
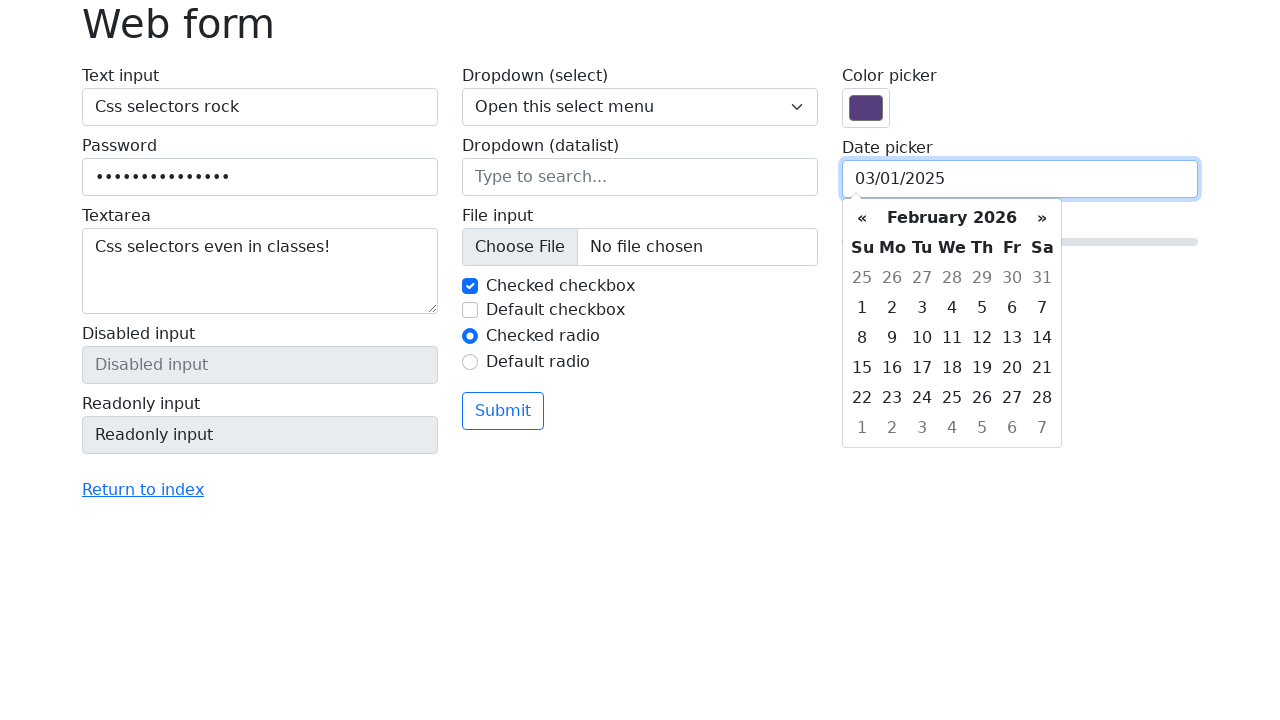

Filled text input with ' / Now is xpath turn!' using XPath on //input[@id='my-text-id']
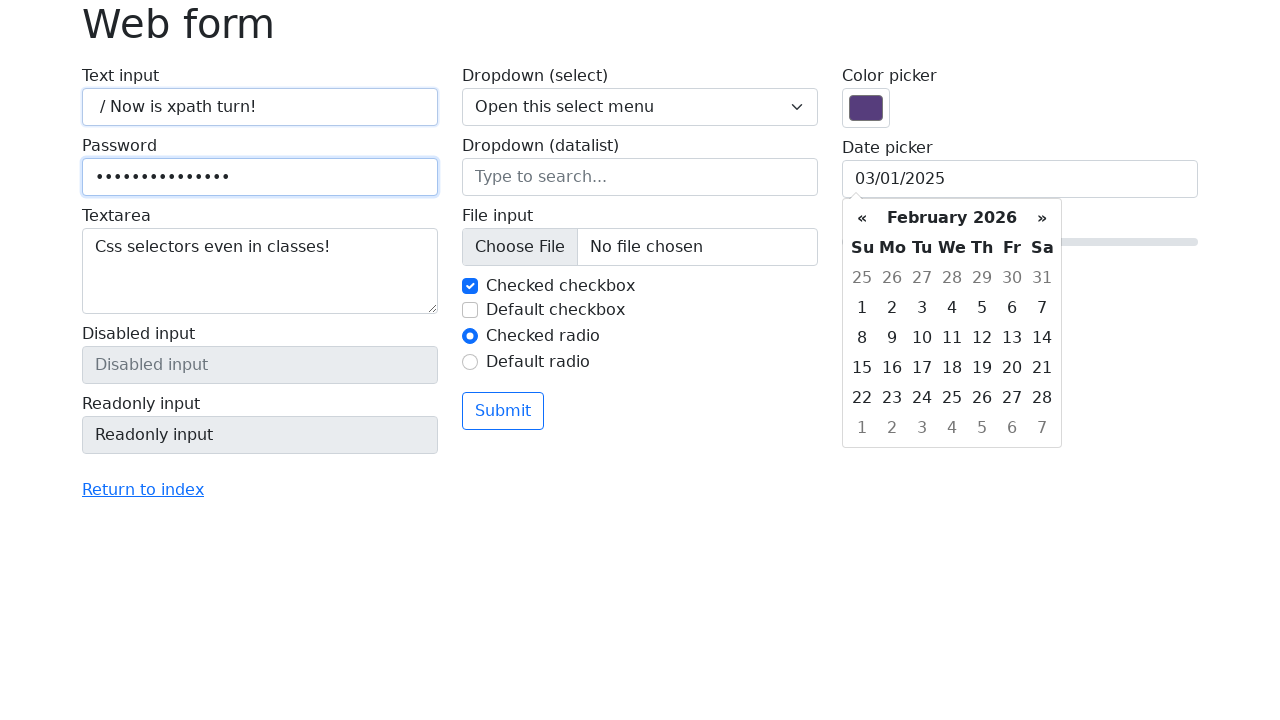

Clicked checkbox using XPath (first click) at (470, 286) on xpath=//input[contains(@type, 'checkbox')]
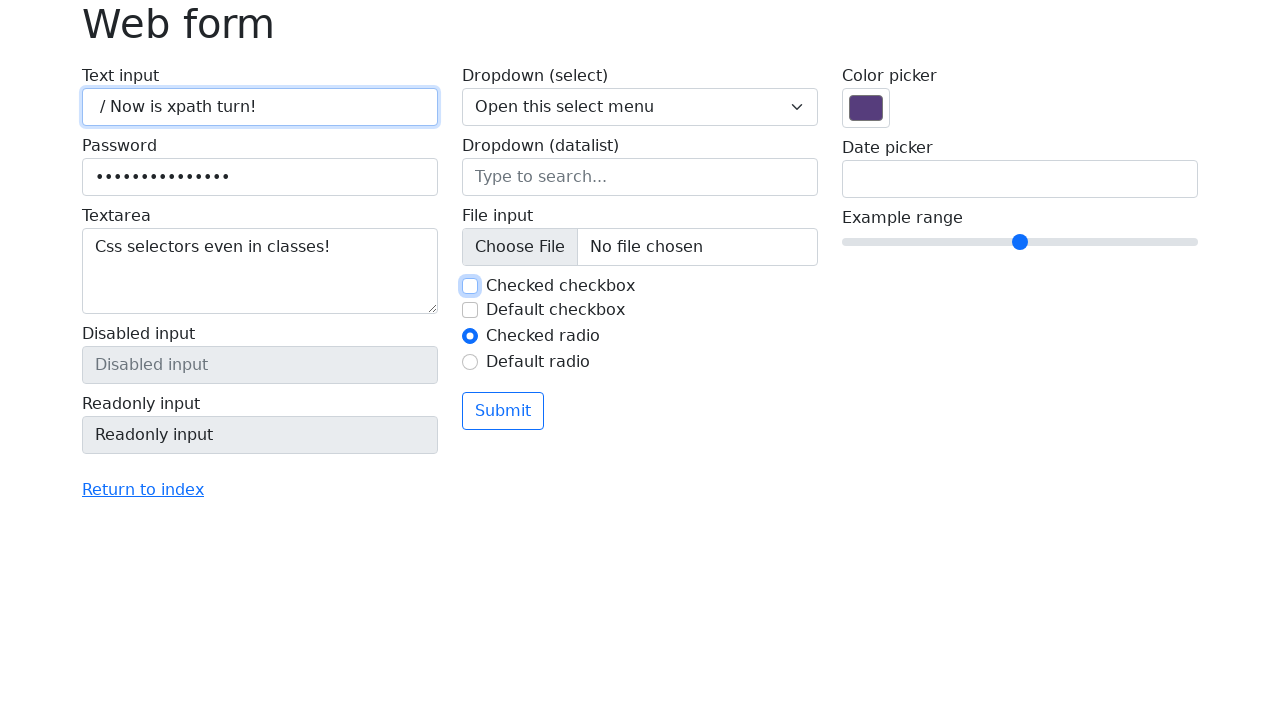

Clicked checkbox using XPath (second click) at (470, 286) on xpath=//input[contains(@type, 'checkbox')]
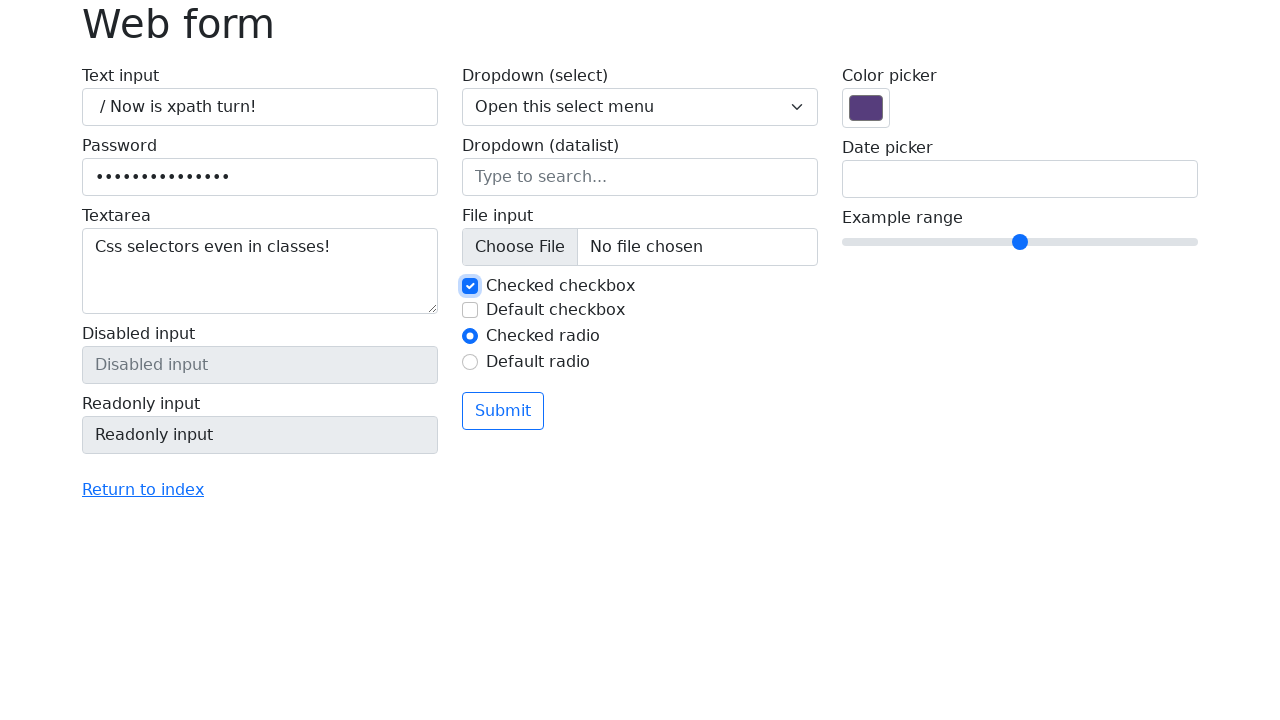

Clicked Submit button to submit the form at (503, 411) on xpath=//button[text()='Submit']
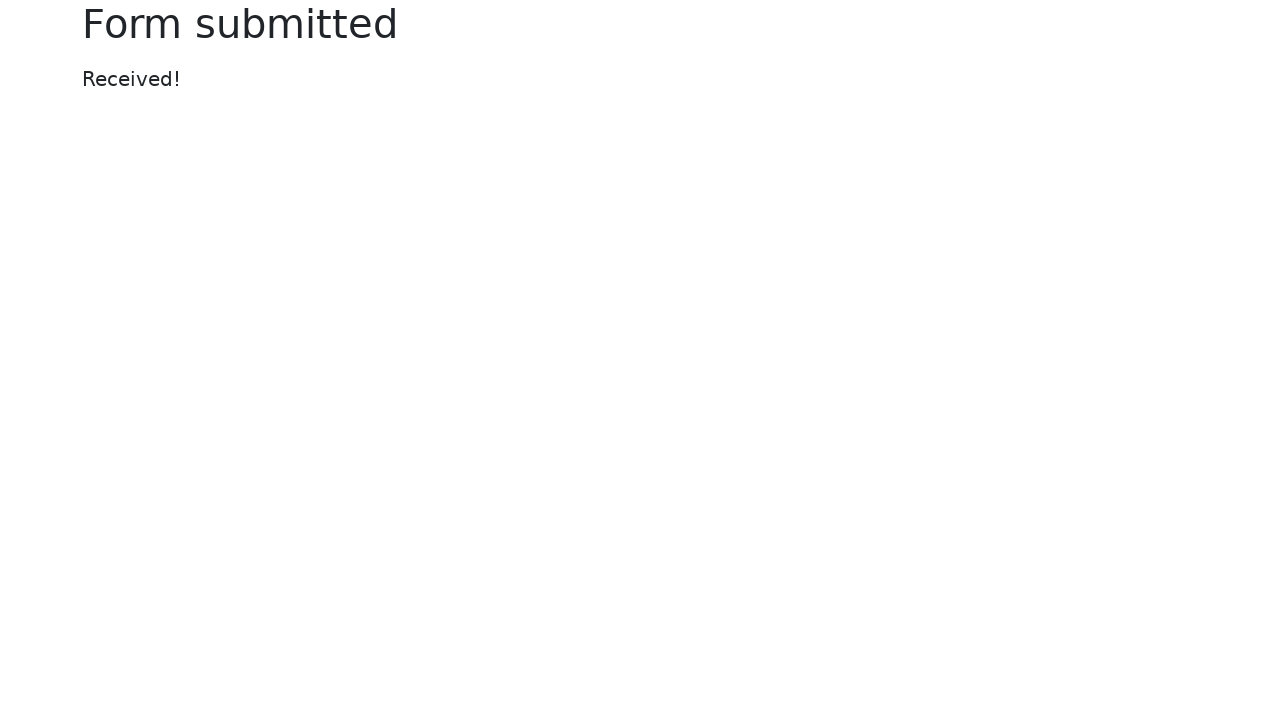

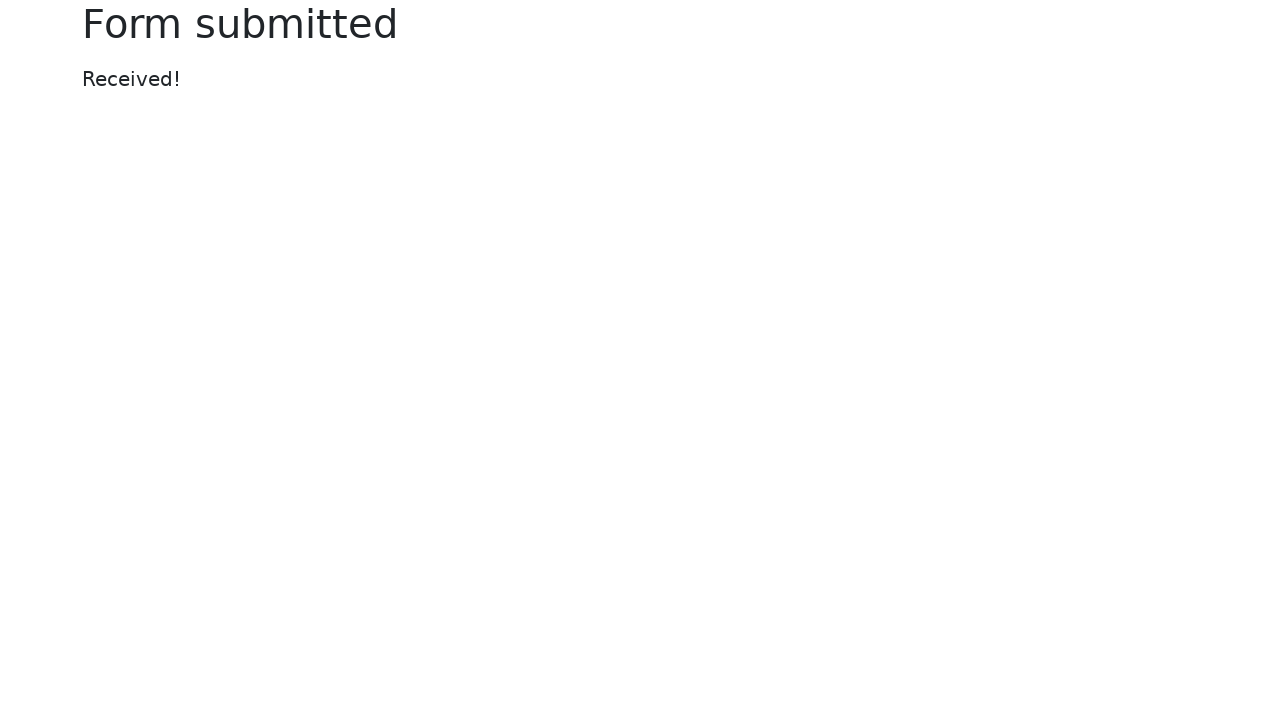